Tests product selection and add to cart functionality on an e-commerce site by clicking on a product, adding it to cart, and handling the confirmation alert

Starting URL: https://www.demoblaze.com/index.html

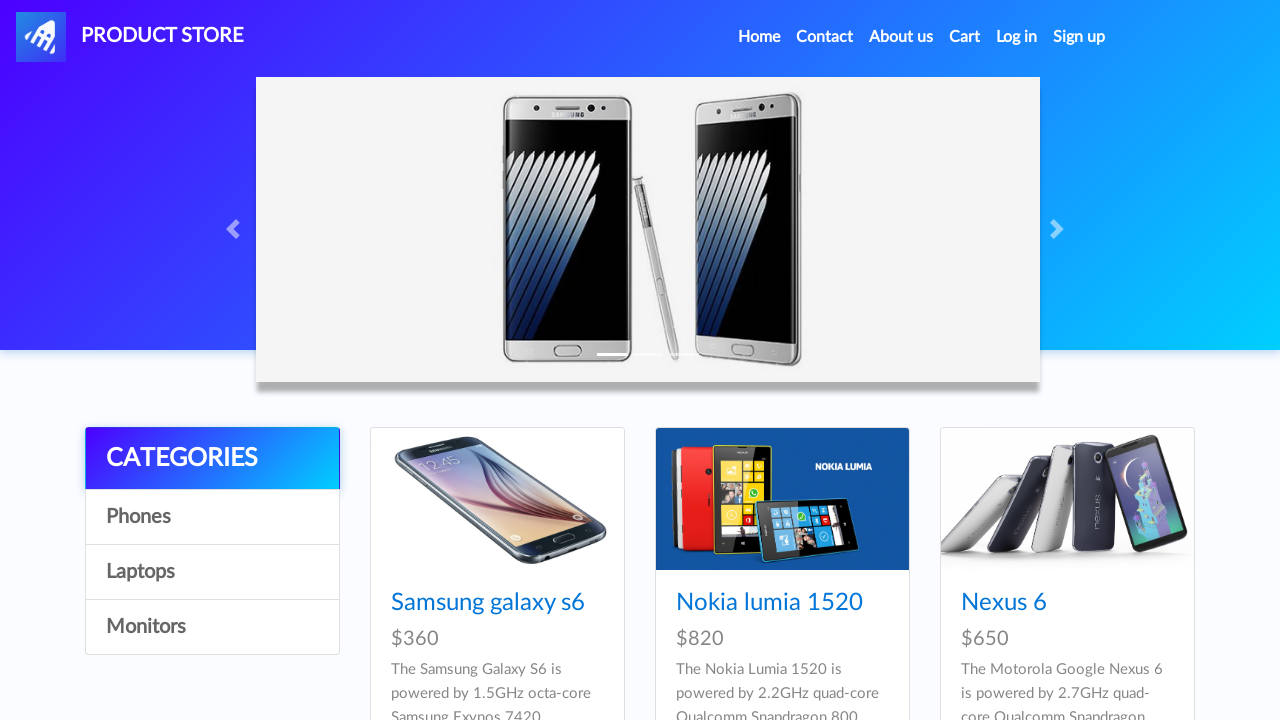

Clicked on Samsung Galaxy S6 product at (488, 603) on a:has-text('Samsung galaxy s6')
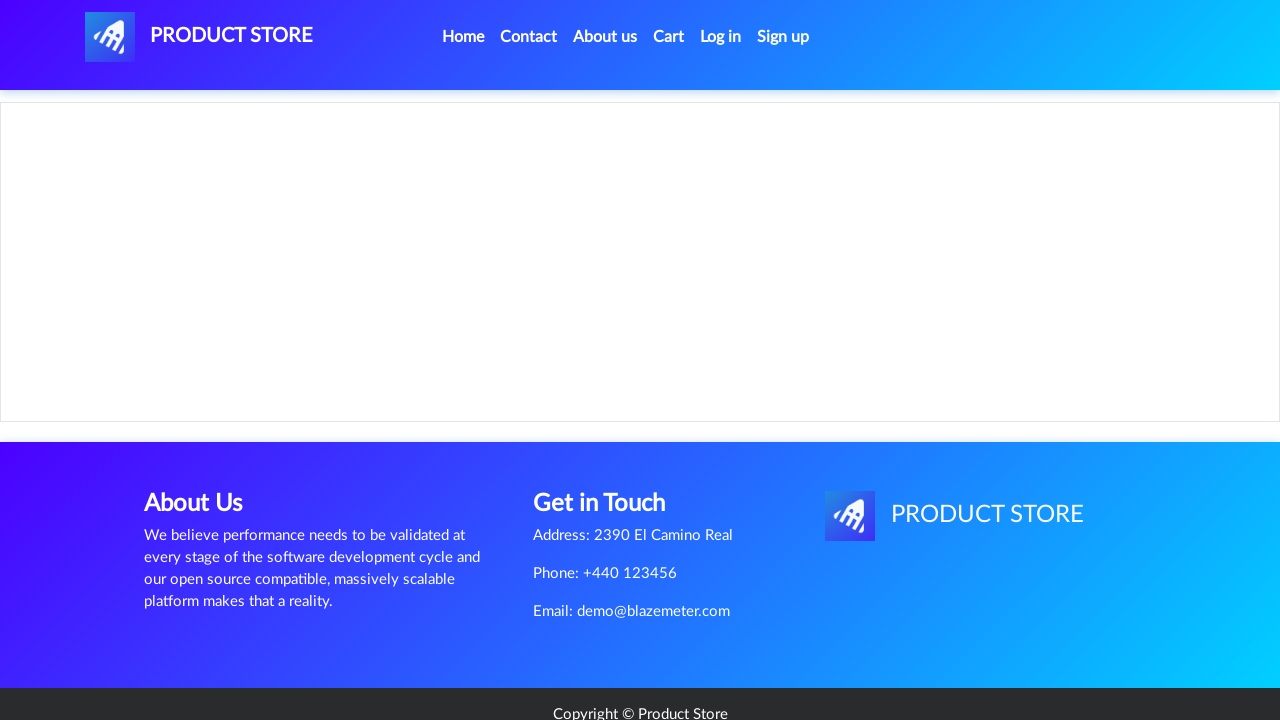

Clicked Add to Cart button at (610, 440) on a[onclick='addToCart(1)']
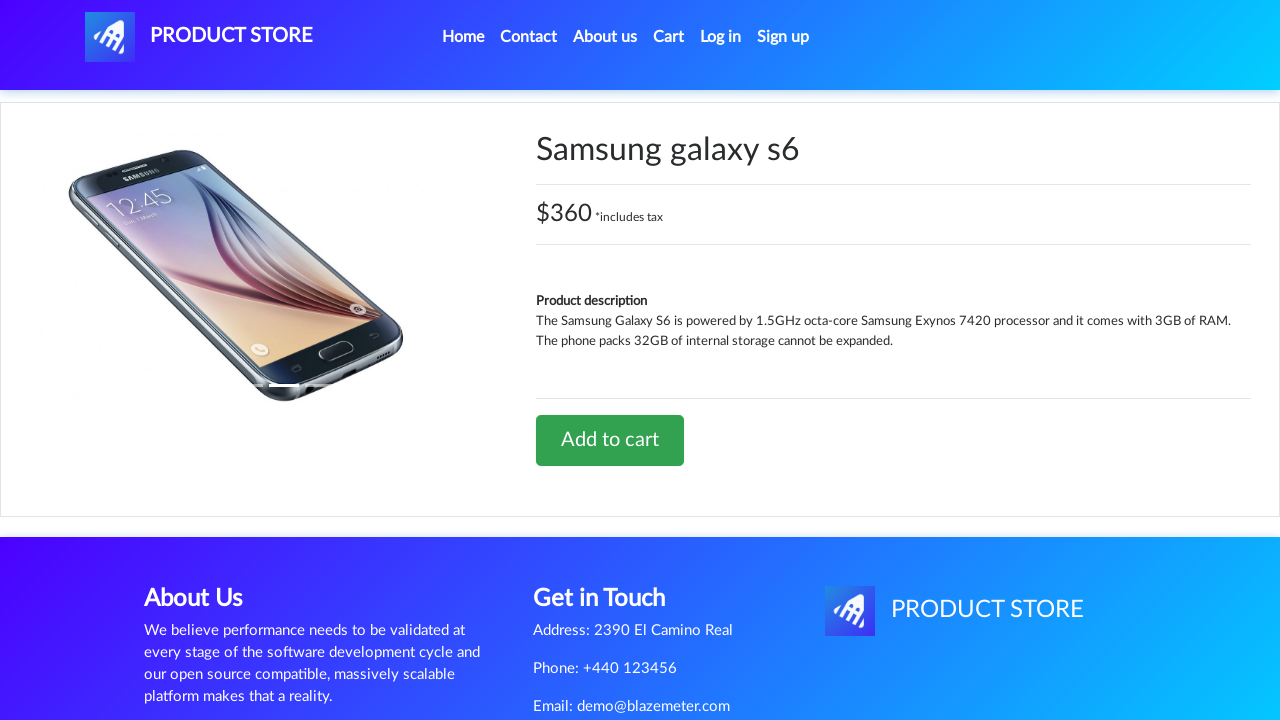

Set up dialog handler to accept confirmation alert
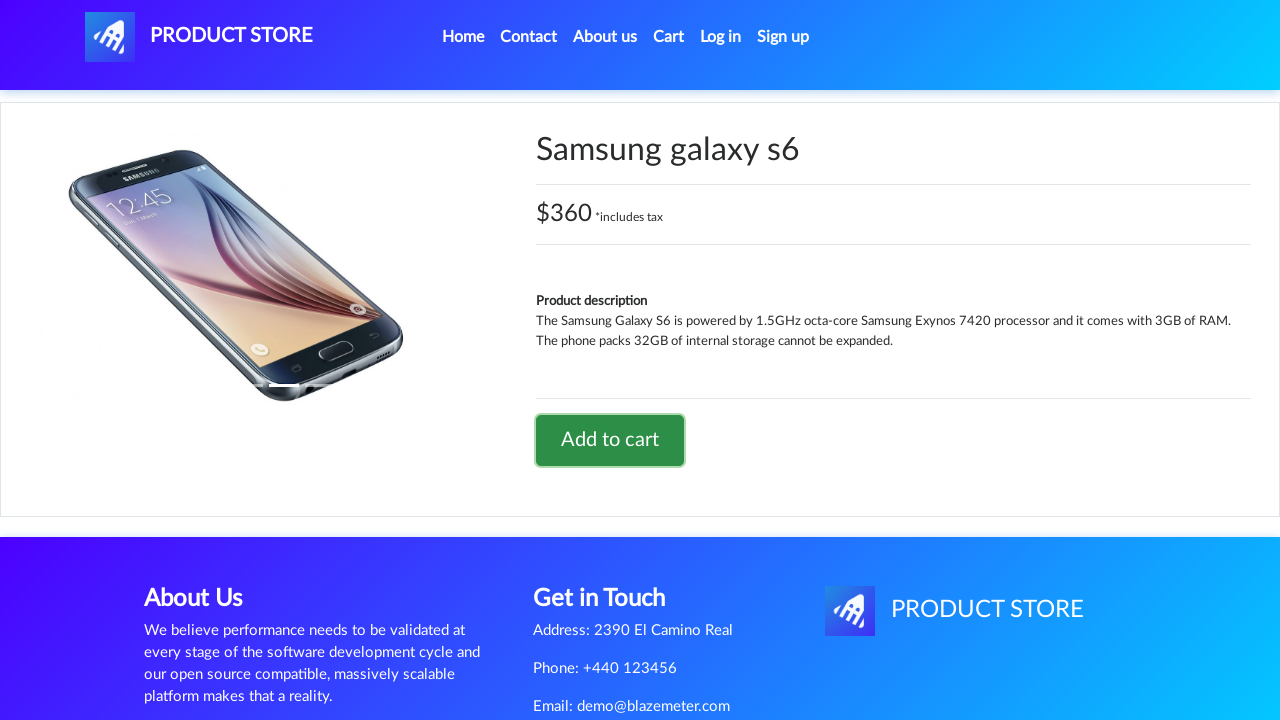

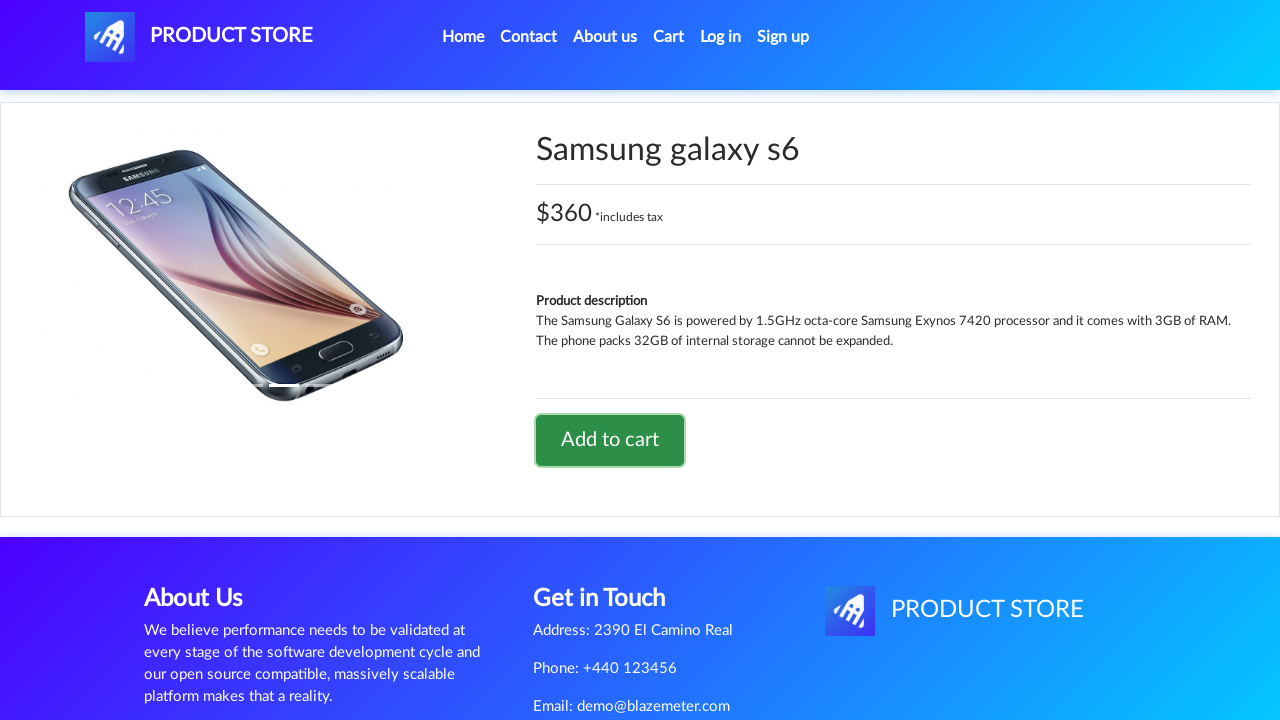